Clicks on the Form Authentication link from the homepage

Starting URL: https://the-internet.herokuapp.com/

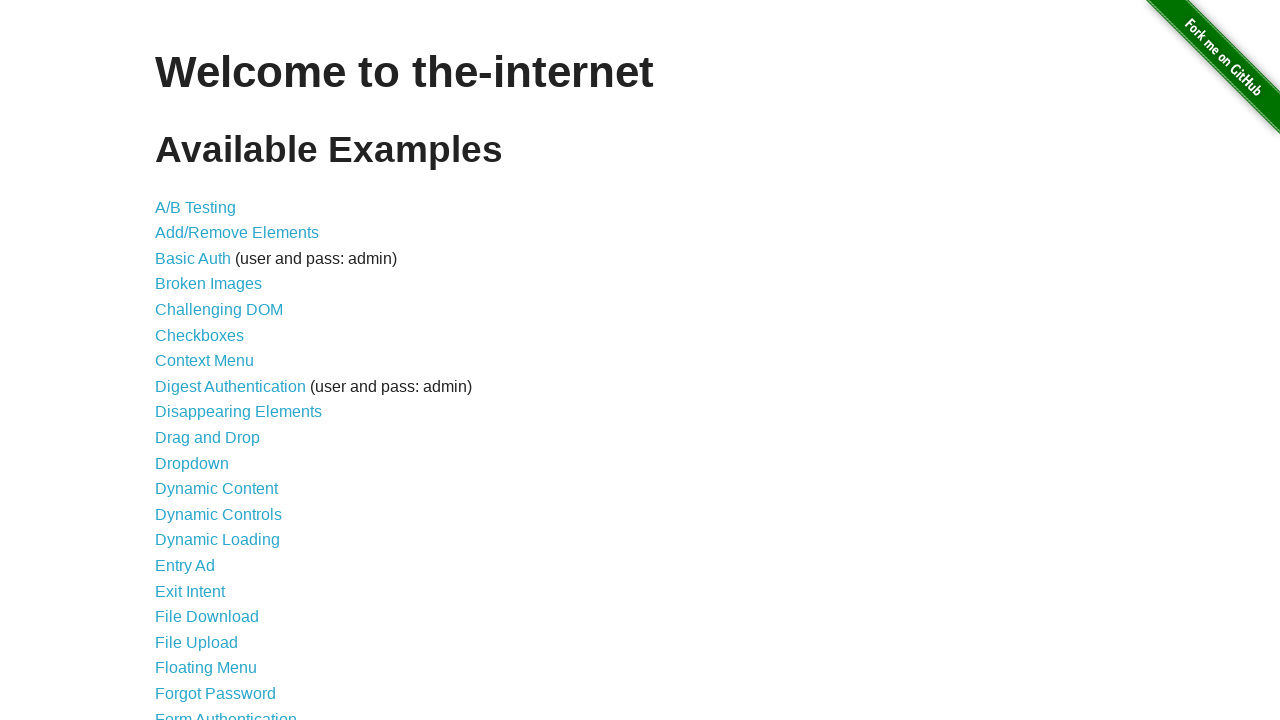

Navigated to the-internet.herokuapp.com homepage
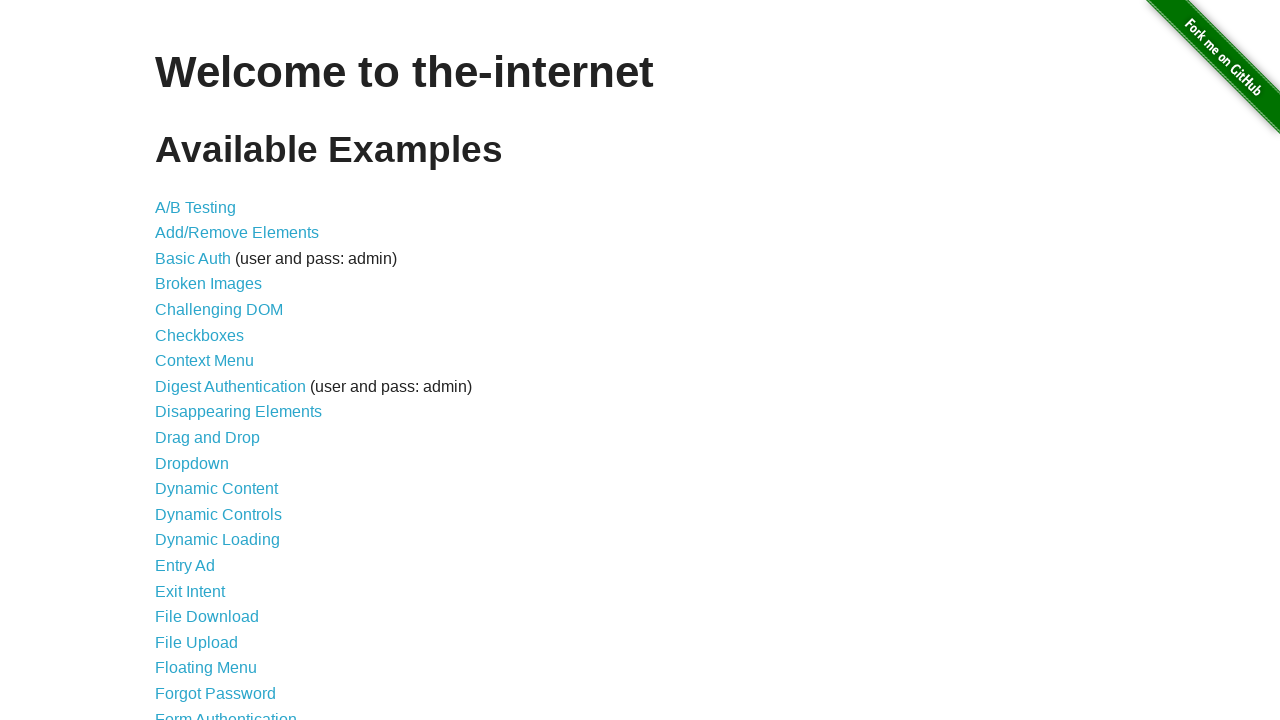

Clicked on Form Authentication link at (226, 712) on text=Form Authentication
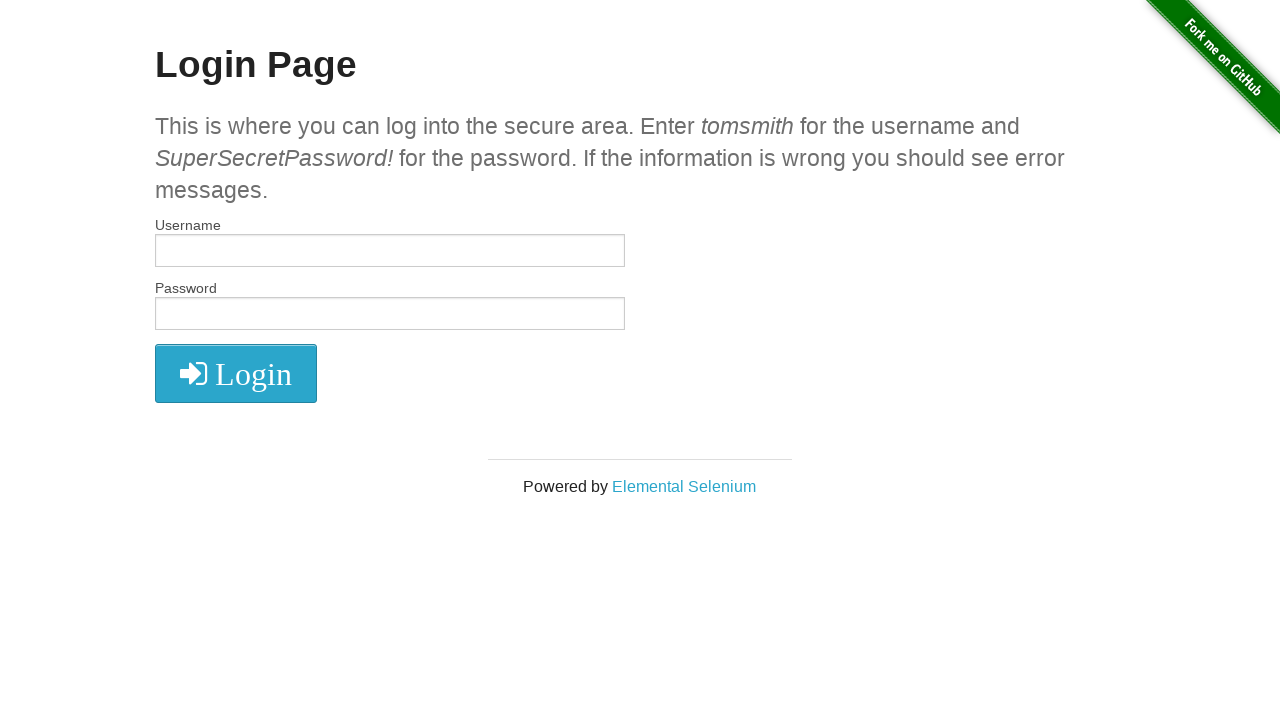

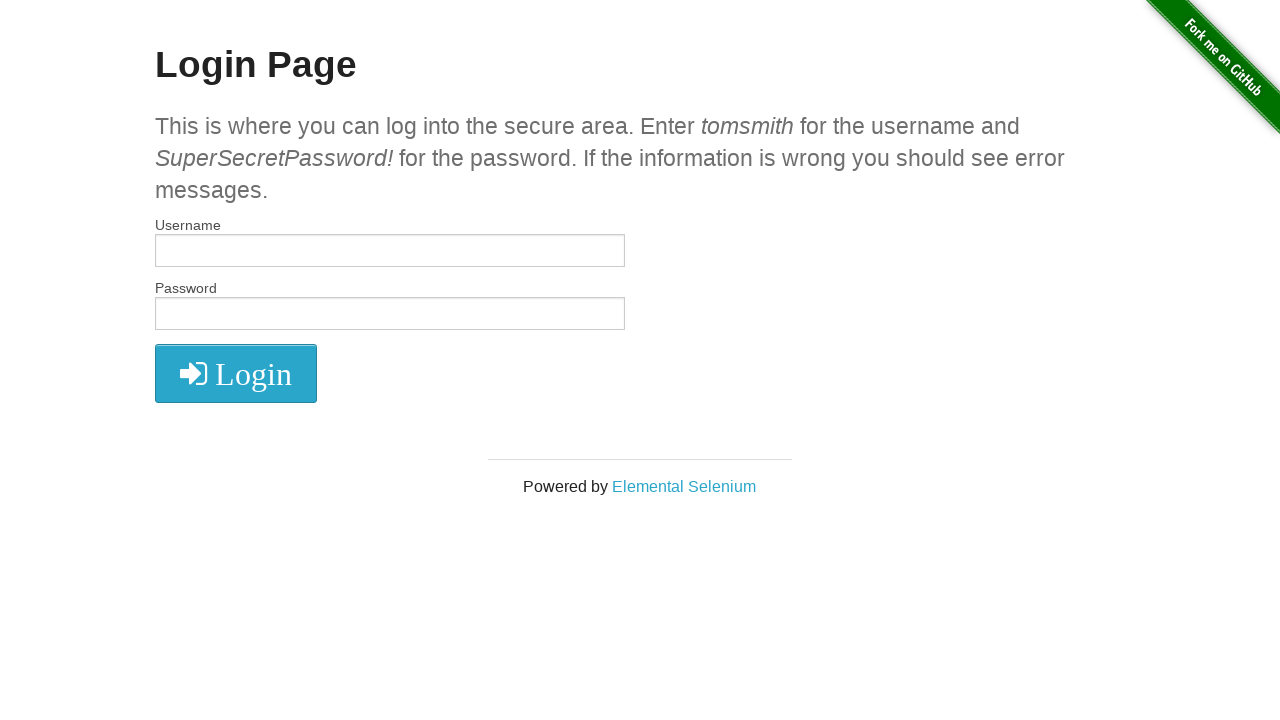